Clicks on the Login navigation link and verifies the Login form header is visible

Starting URL: https://test-c05c4.firebaseapp.com/

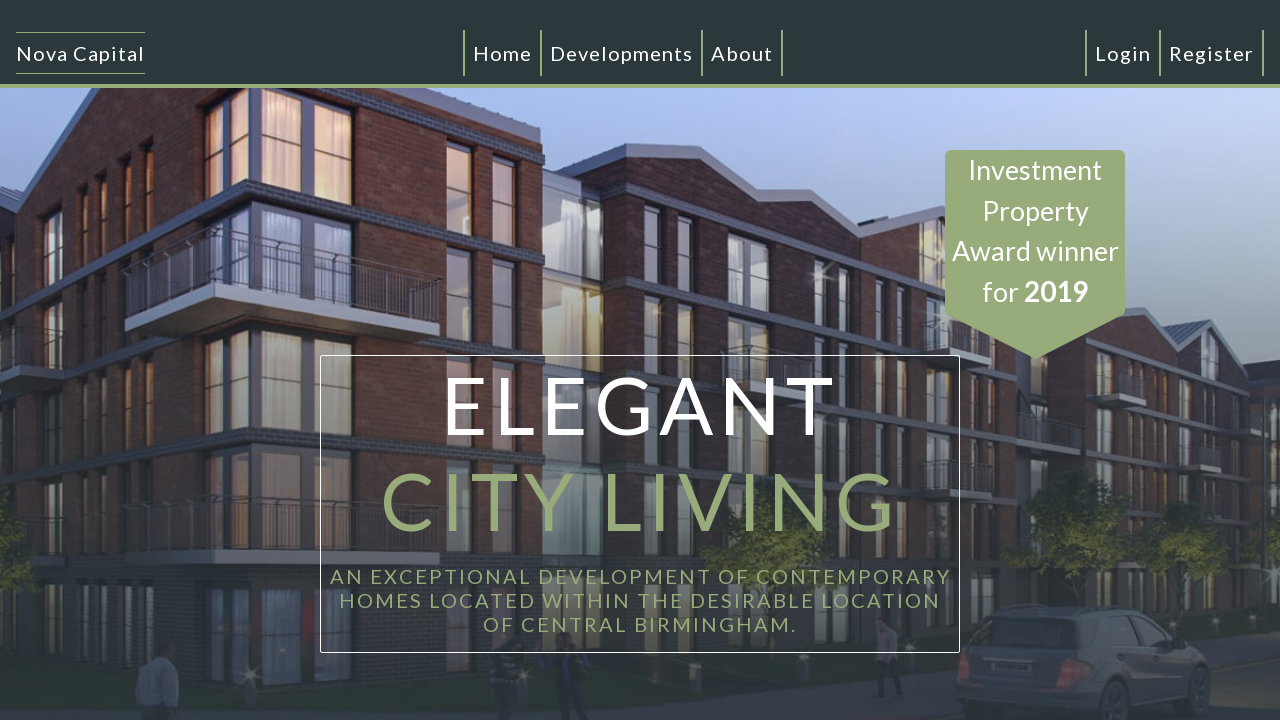

Clicked on Login navigation link at (1123, 53) on #login-userNav
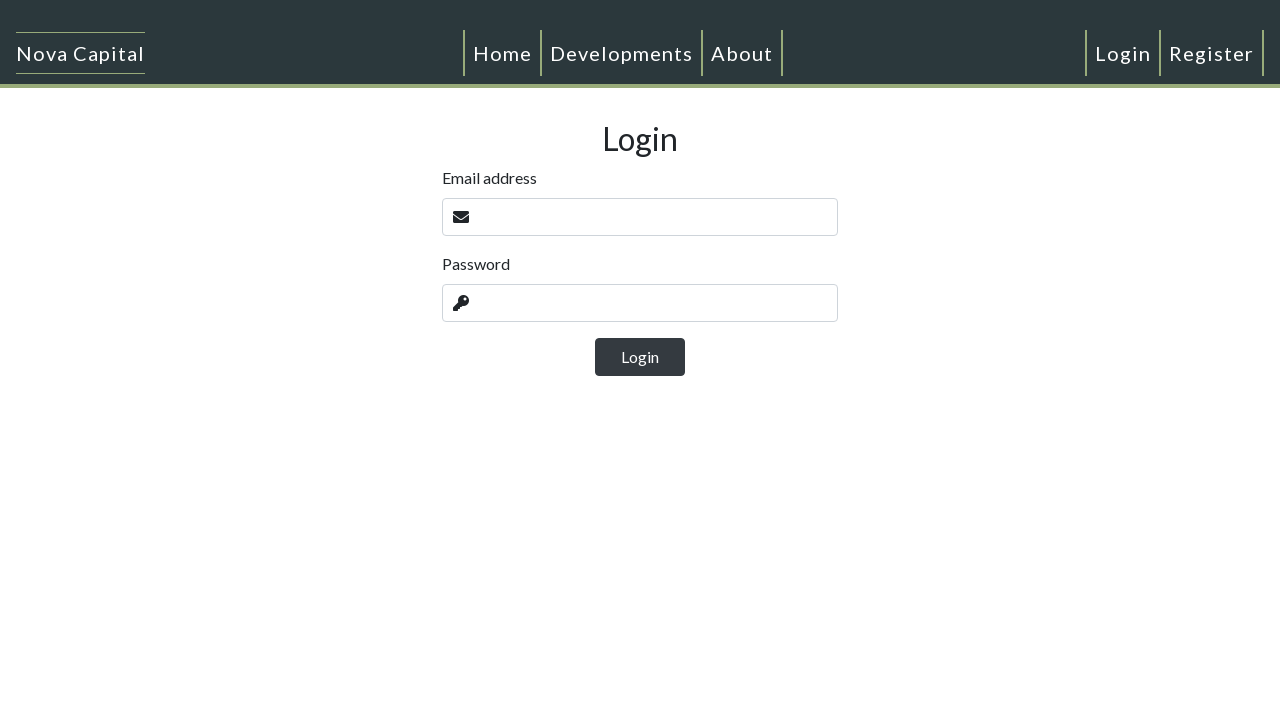

Login form header selector appeared
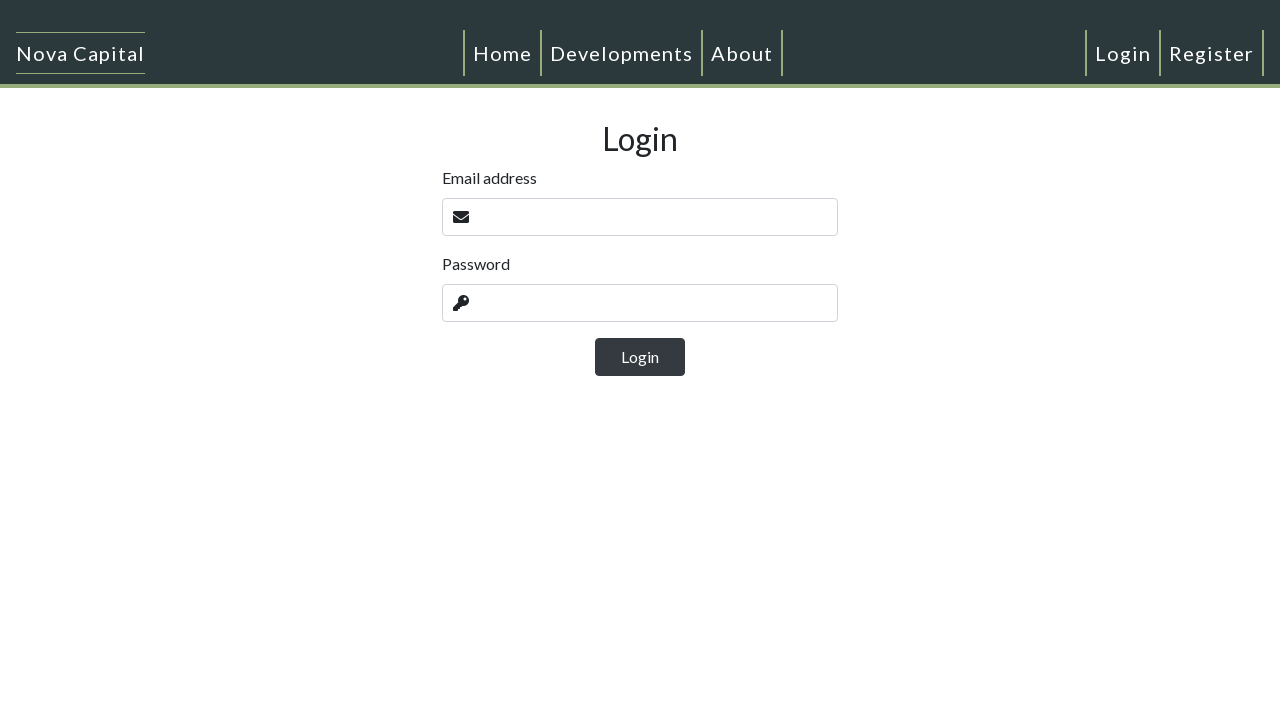

Retrieved Login form header text: 'Login'
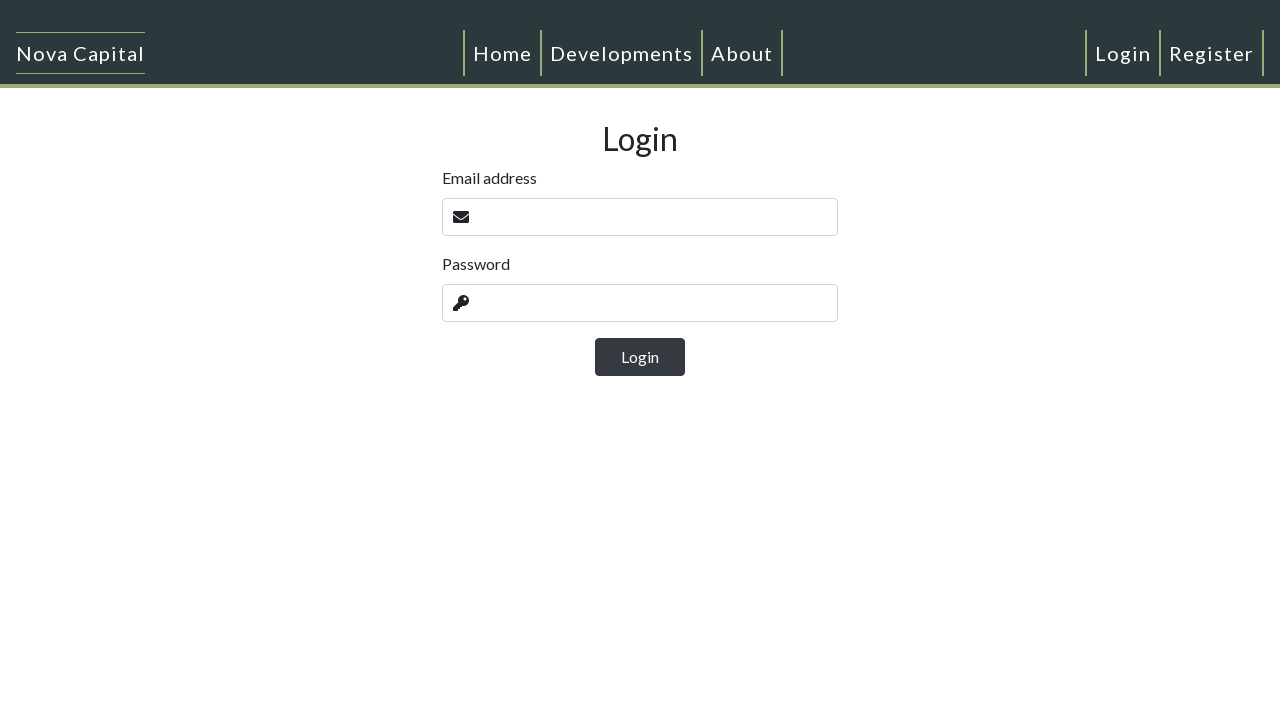

Verified Login form header displays 'Login'
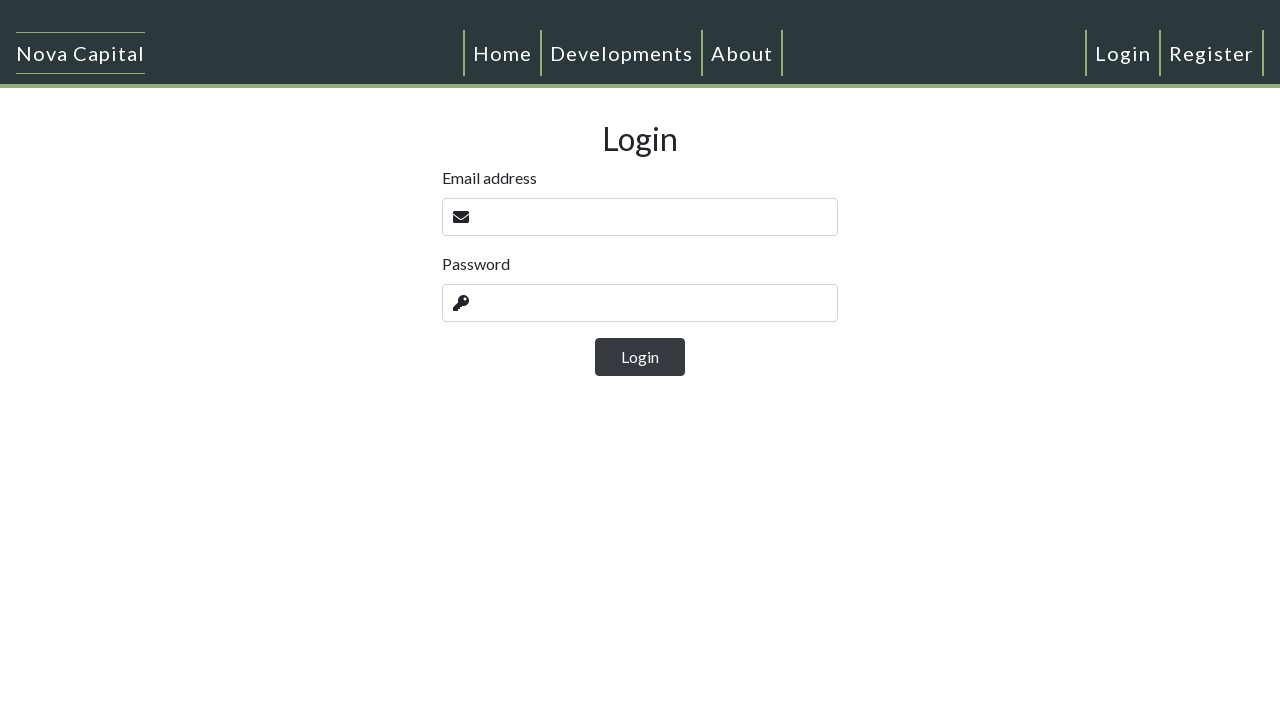

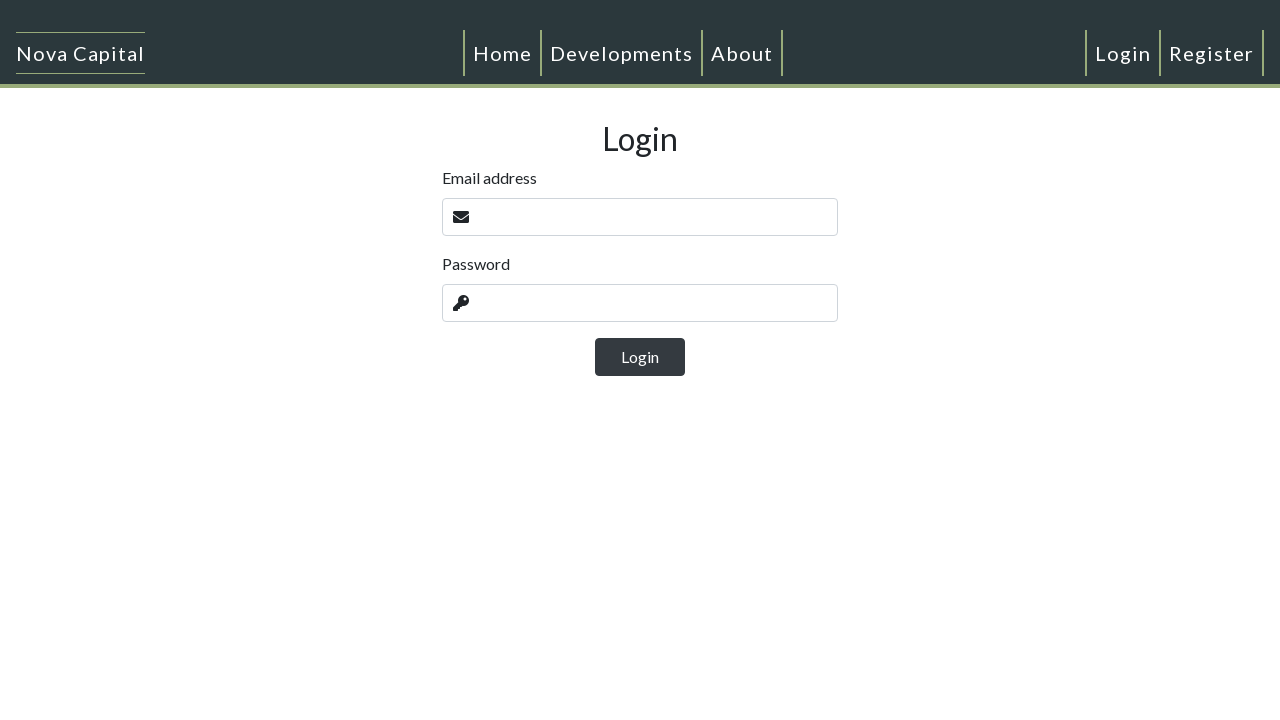